Tests drag and drop functionality on jQuery UI demo page by dragging an element into a droppable area

Starting URL: https://jqueryui.com/droppable/

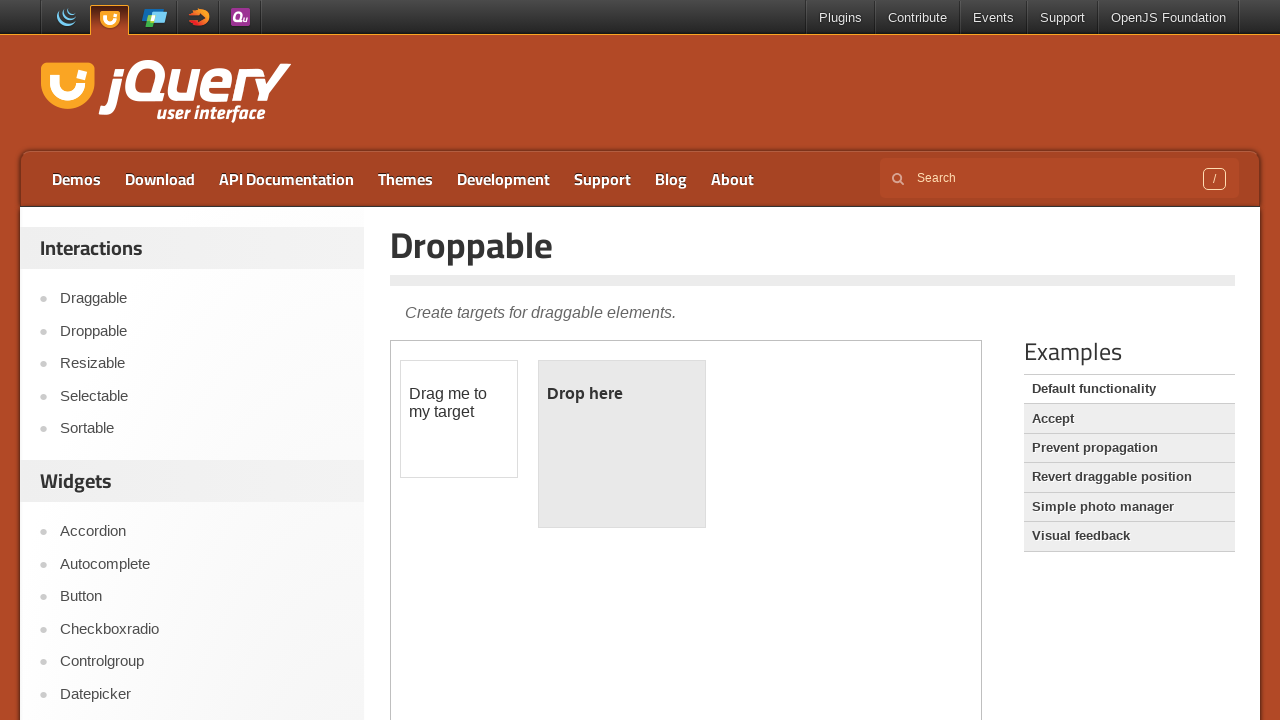

Waited for draggable element to load in iframe
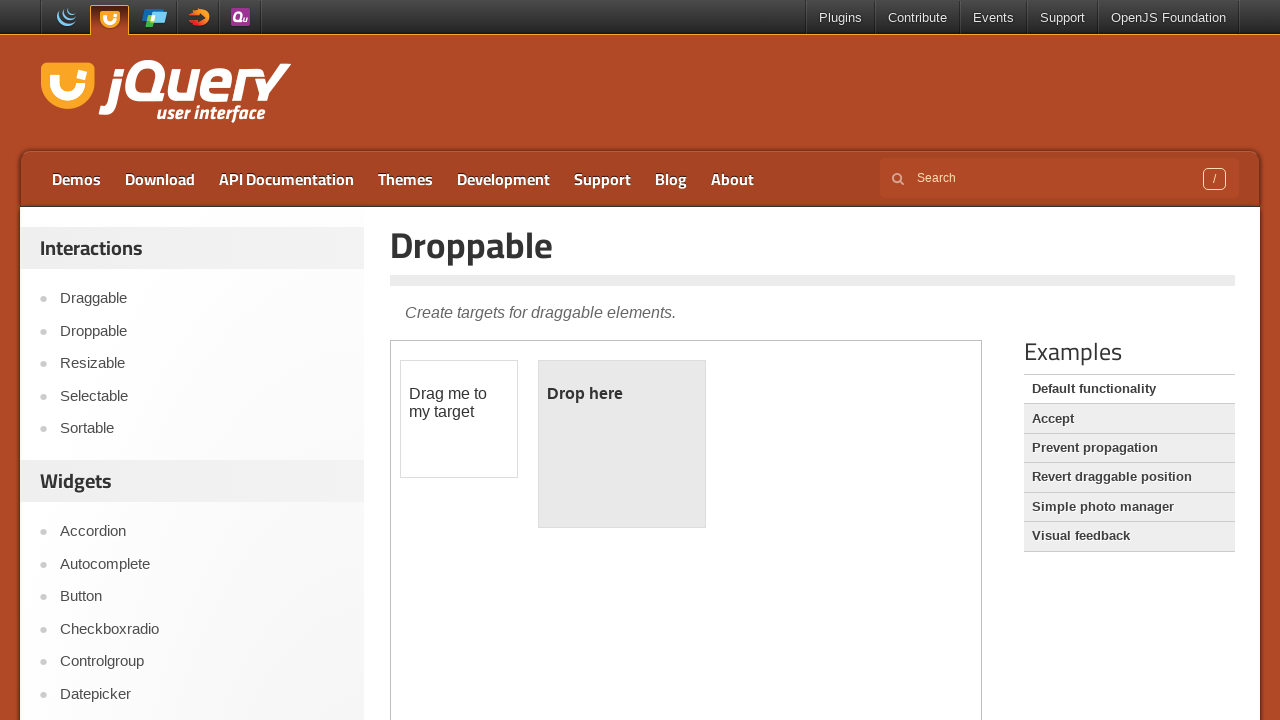

Selected demo iframe (index 1)
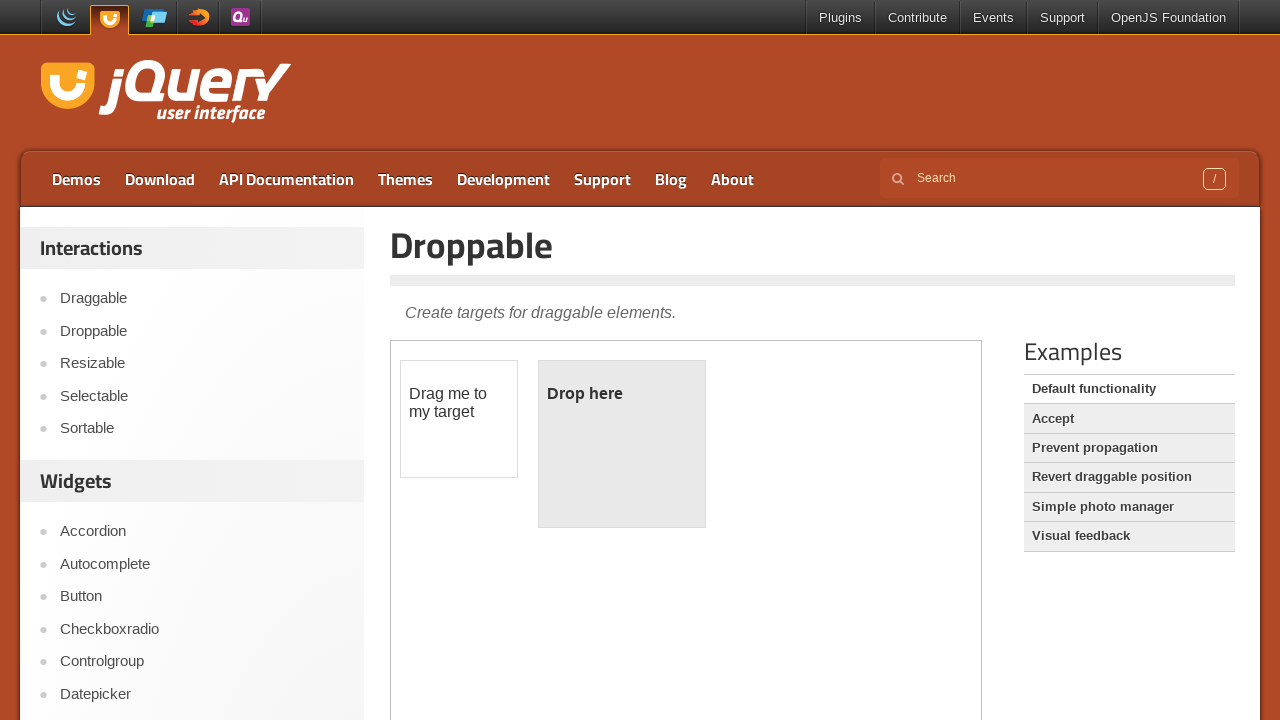

Located draggable element in frame
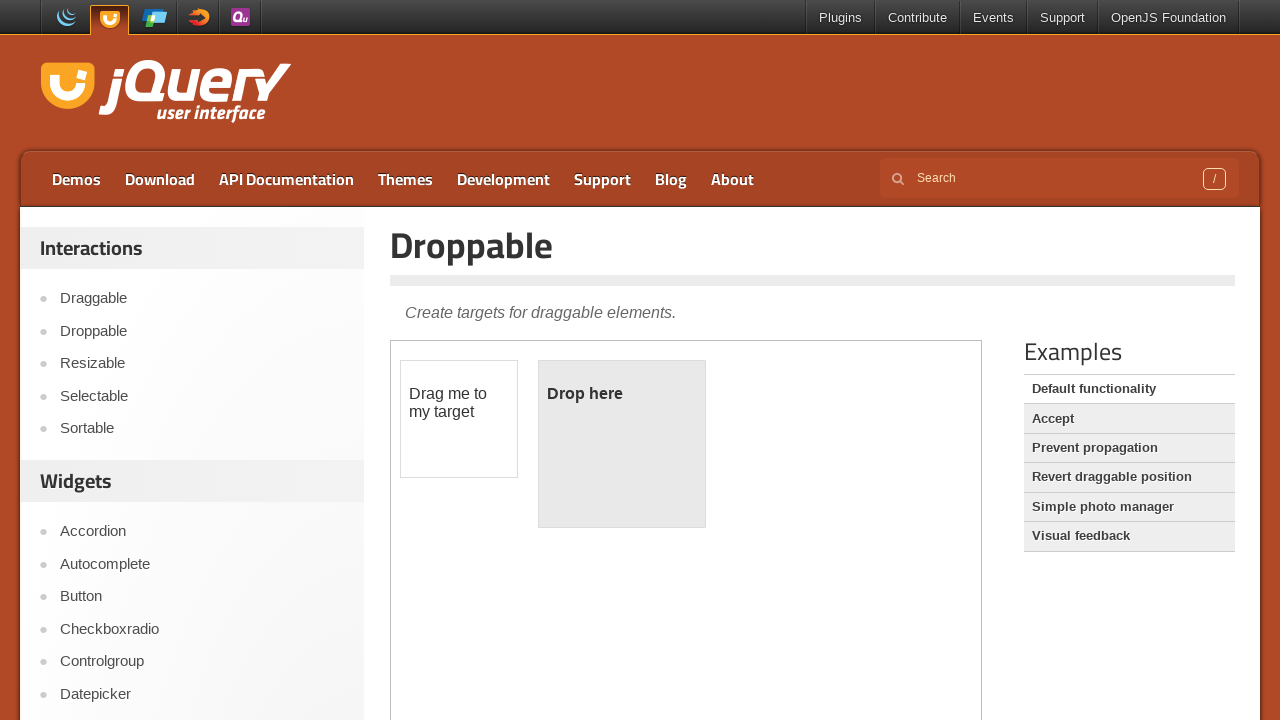

Located droppable area in frame
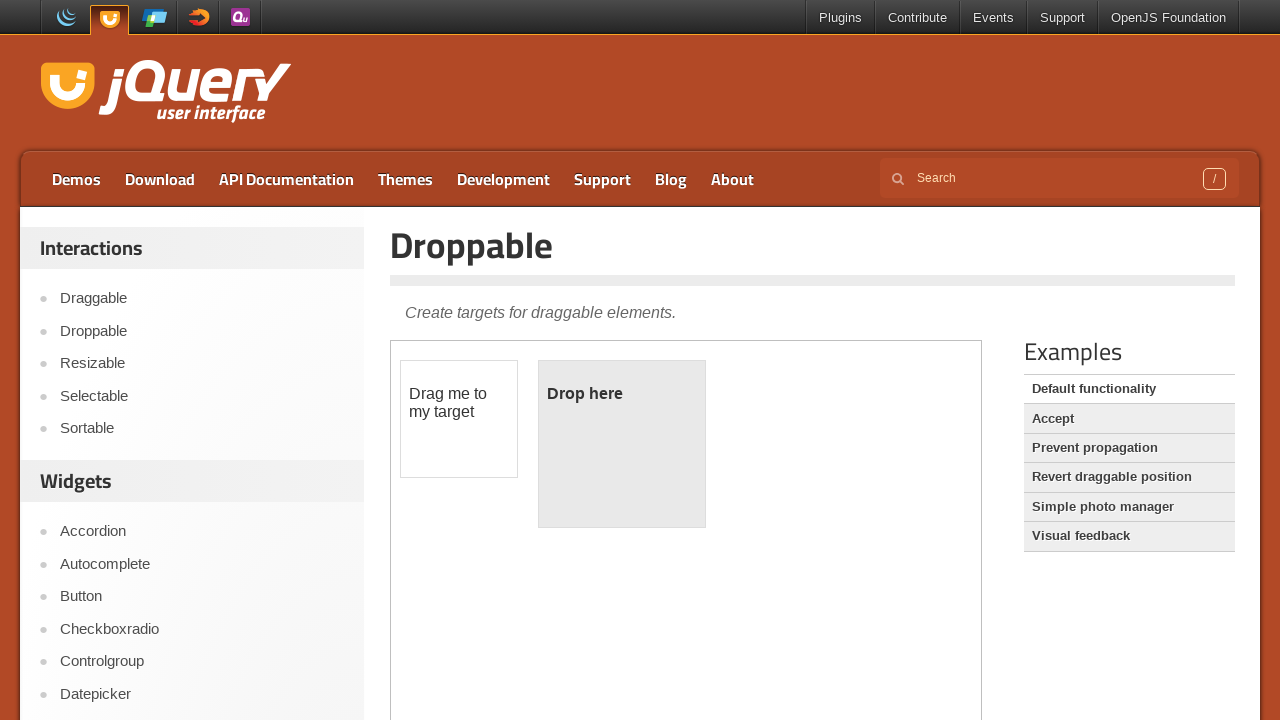

Dragged element into droppable area at (622, 444)
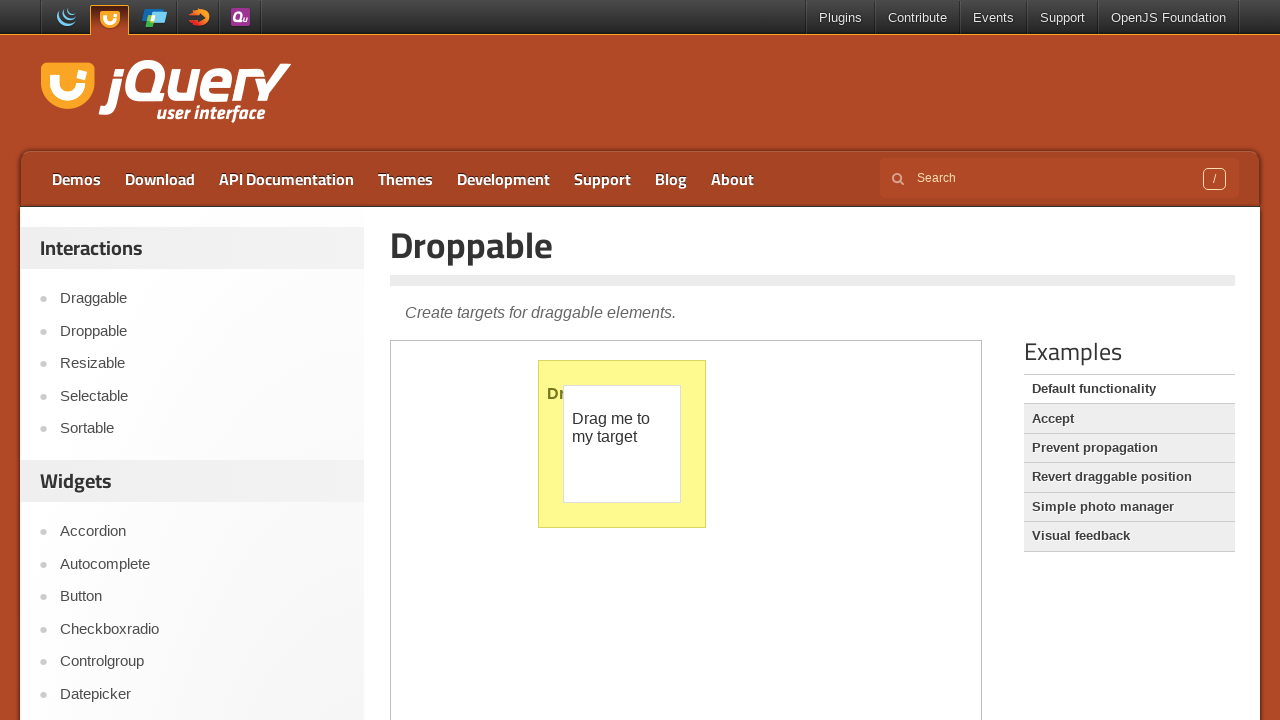

Waited 5 seconds to observe drag and drop result
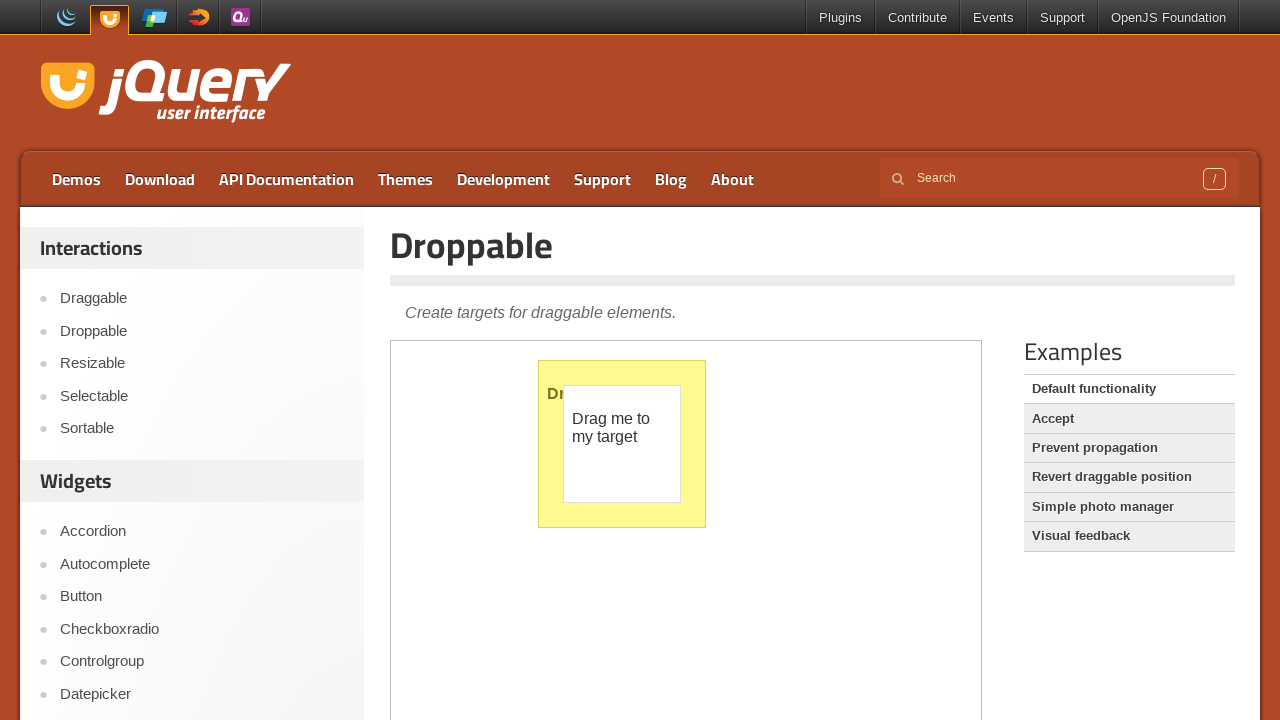

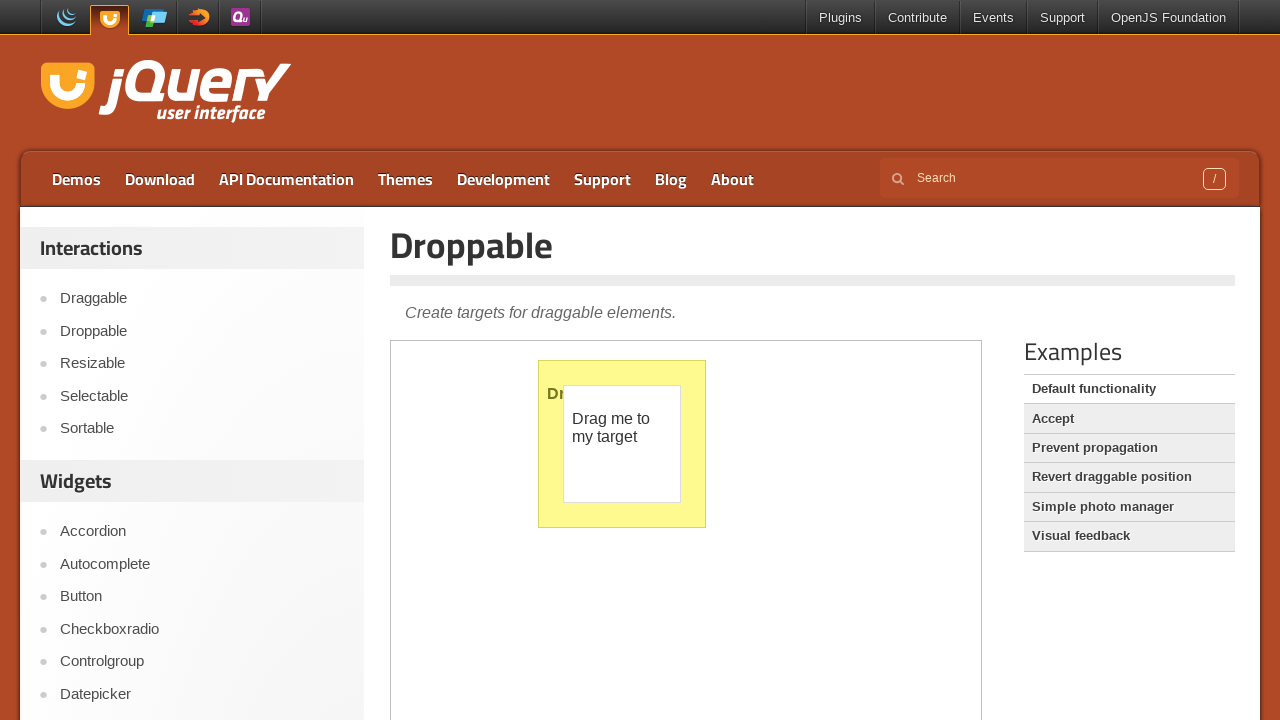